Tests JS Confirm popup by clicking the confirm button, accepting the alert, and verifying the result shows "You clicked: Ok"

Starting URL: https://the-internet.herokuapp.com/javascript_alerts

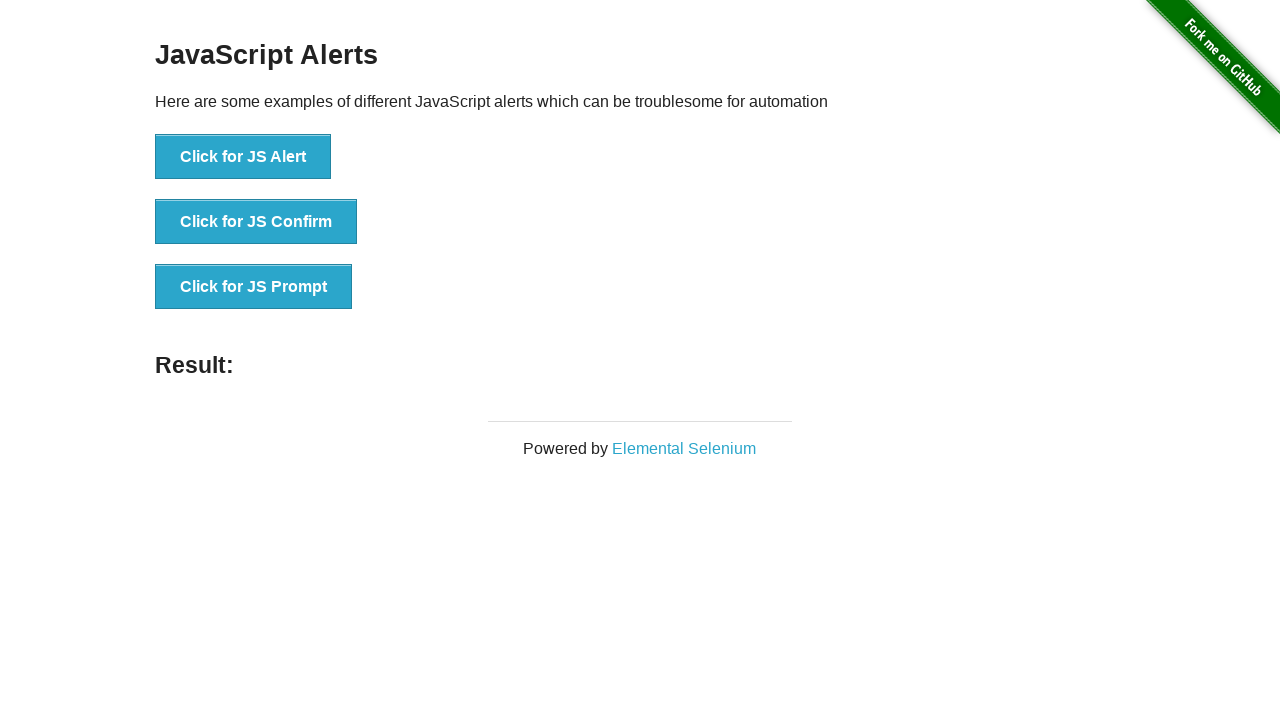

Set up dialog handler to accept all dialogs
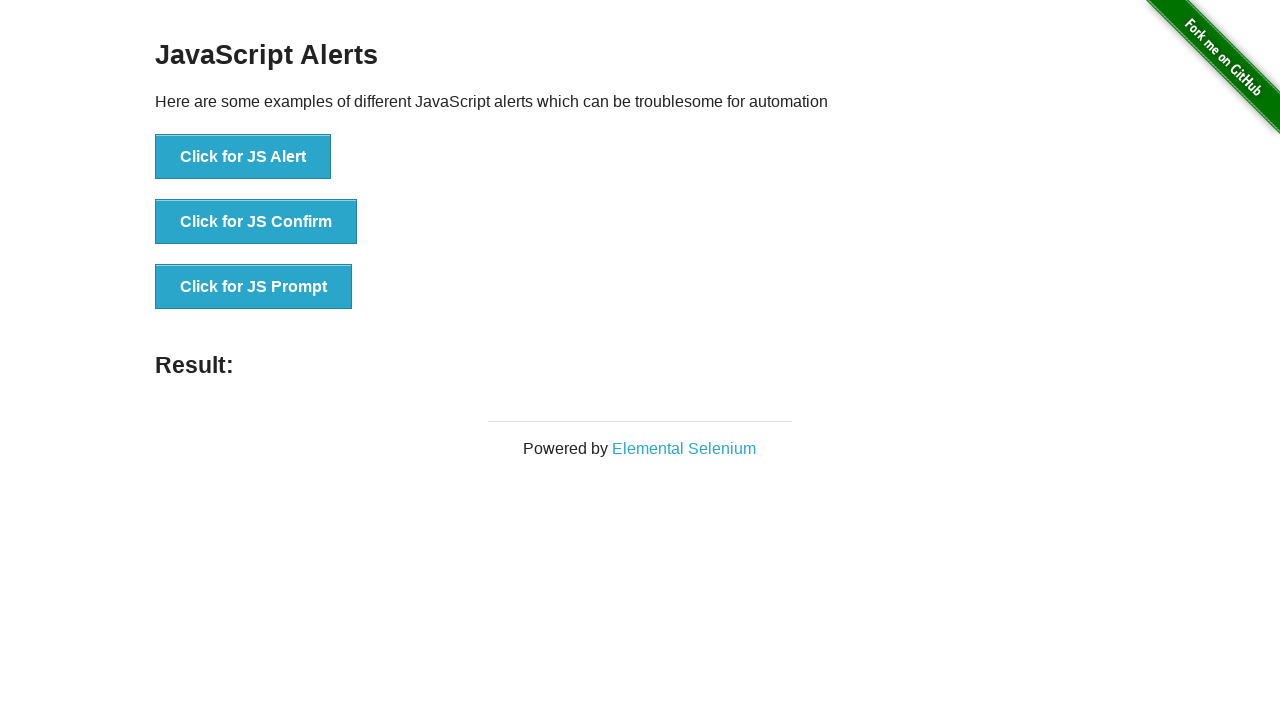

Clicked Confirm button to trigger JS confirm dialog at (256, 222) on button[onclick*='jsConfirm']
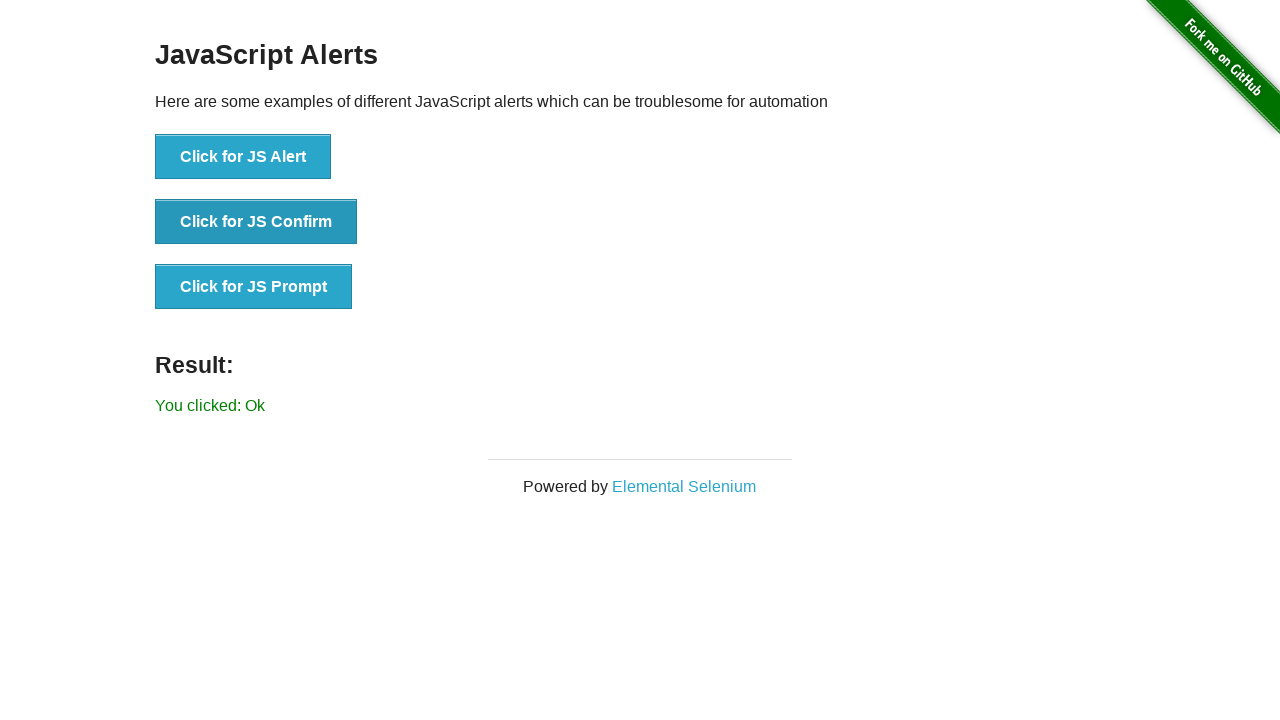

Waited for result message to appear
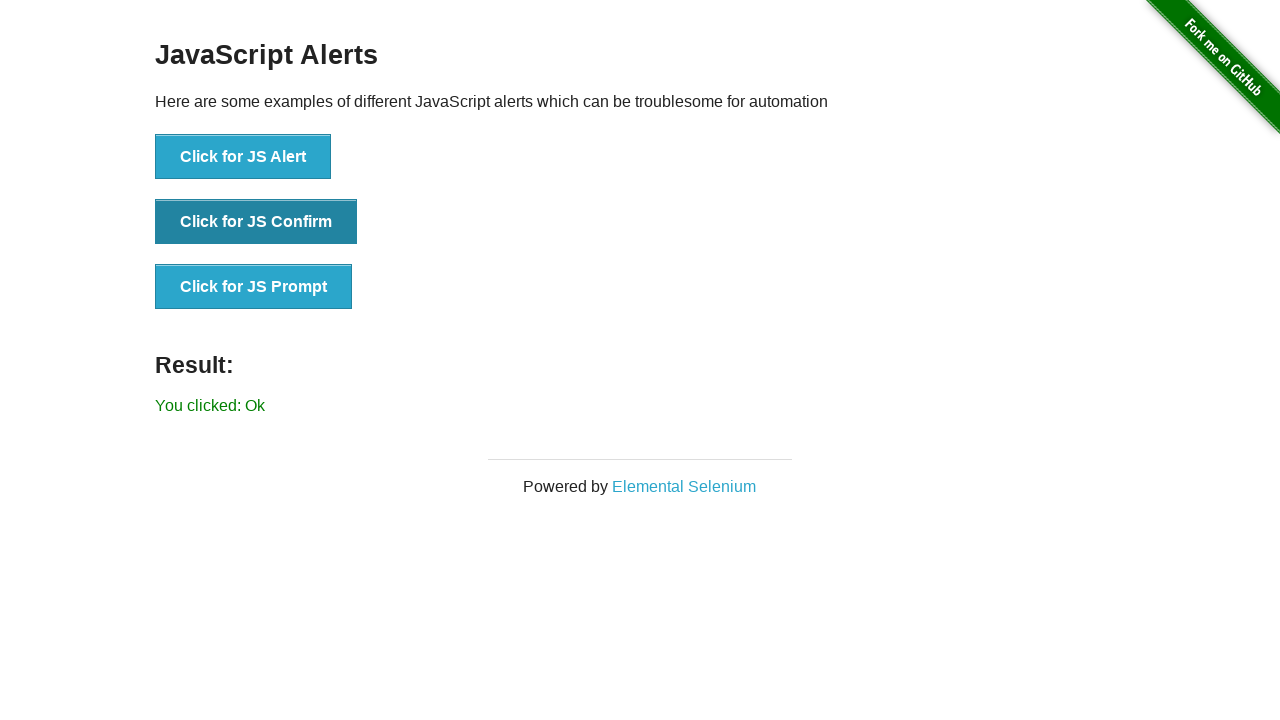

Retrieved result text content
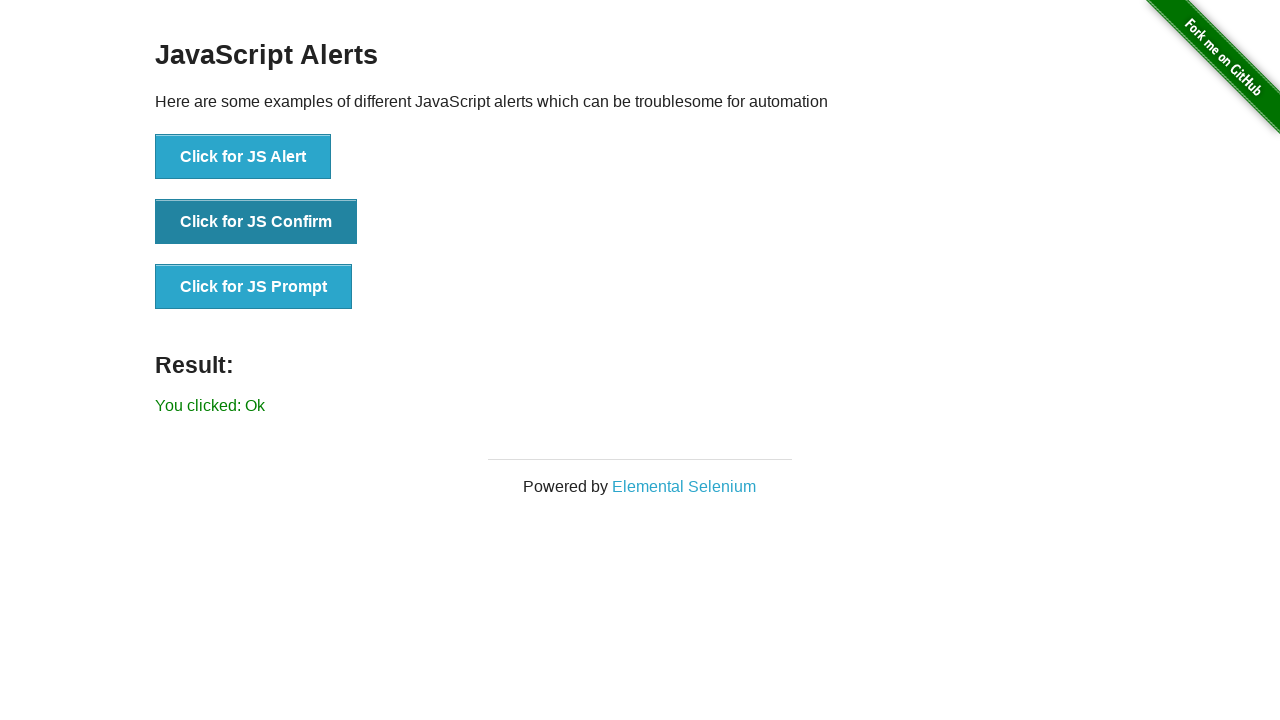

Verified result shows 'You clicked: Ok'
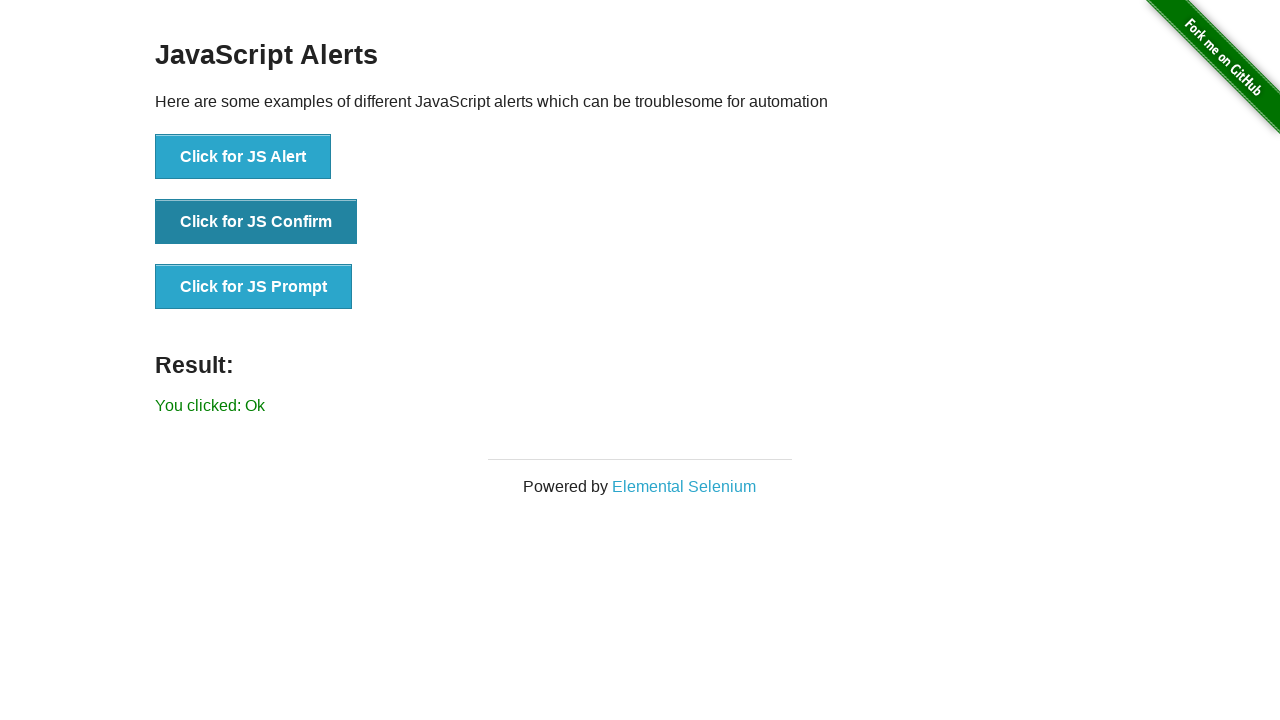

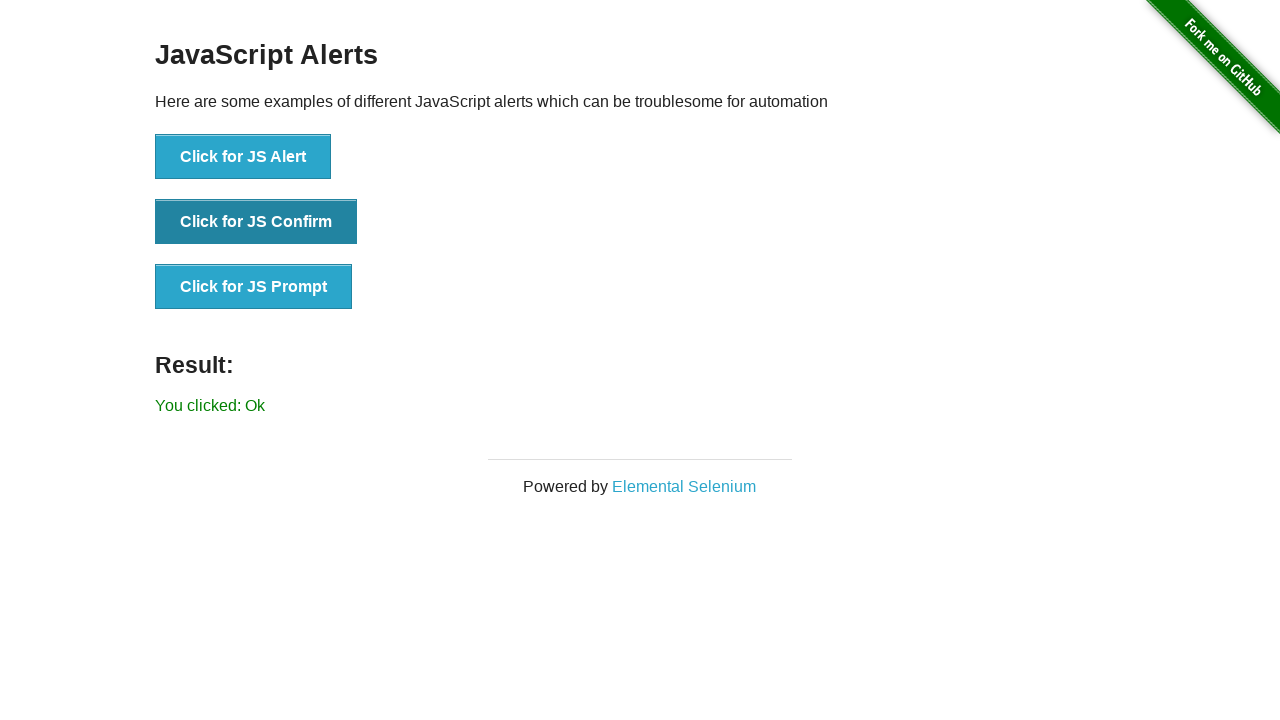